Tests radio button functionality by selecting gender and age group options, then retrieving the selected values

Starting URL: https://www.lambdatest.com/selenium-playground/

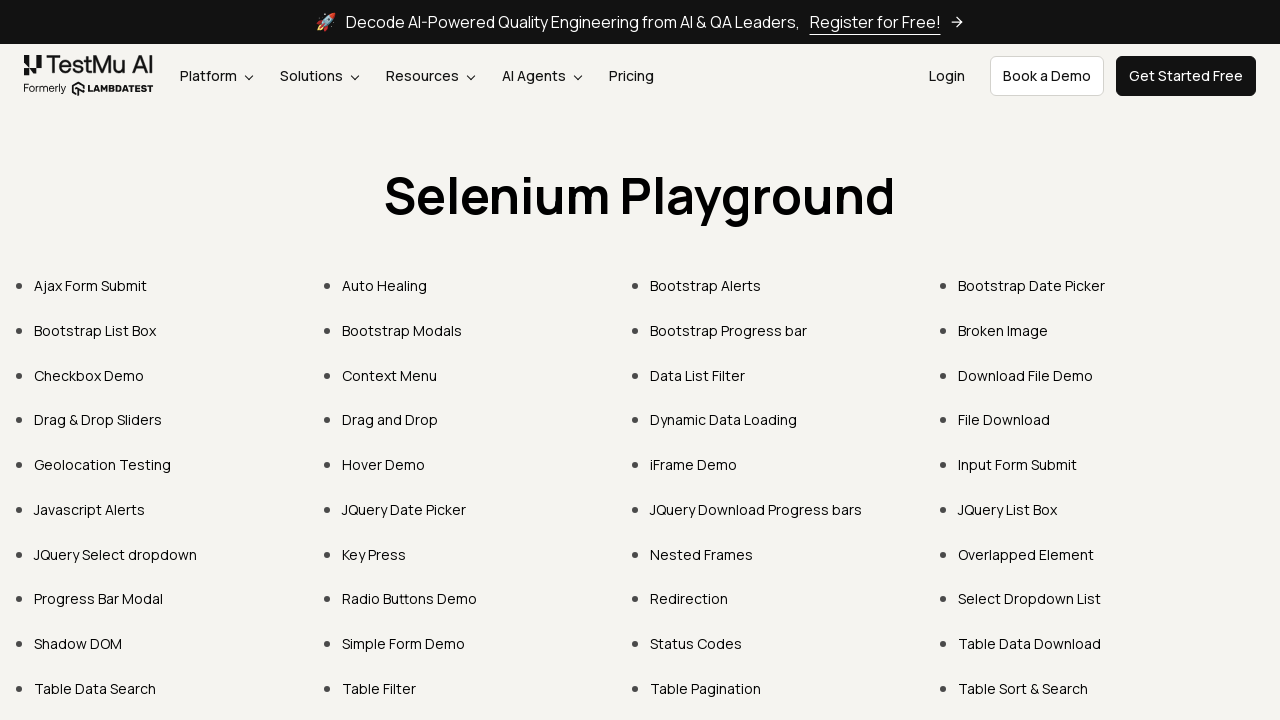

Clicked on Radio Buttons Demo link at (410, 599) on text='Radio Buttons Demo'
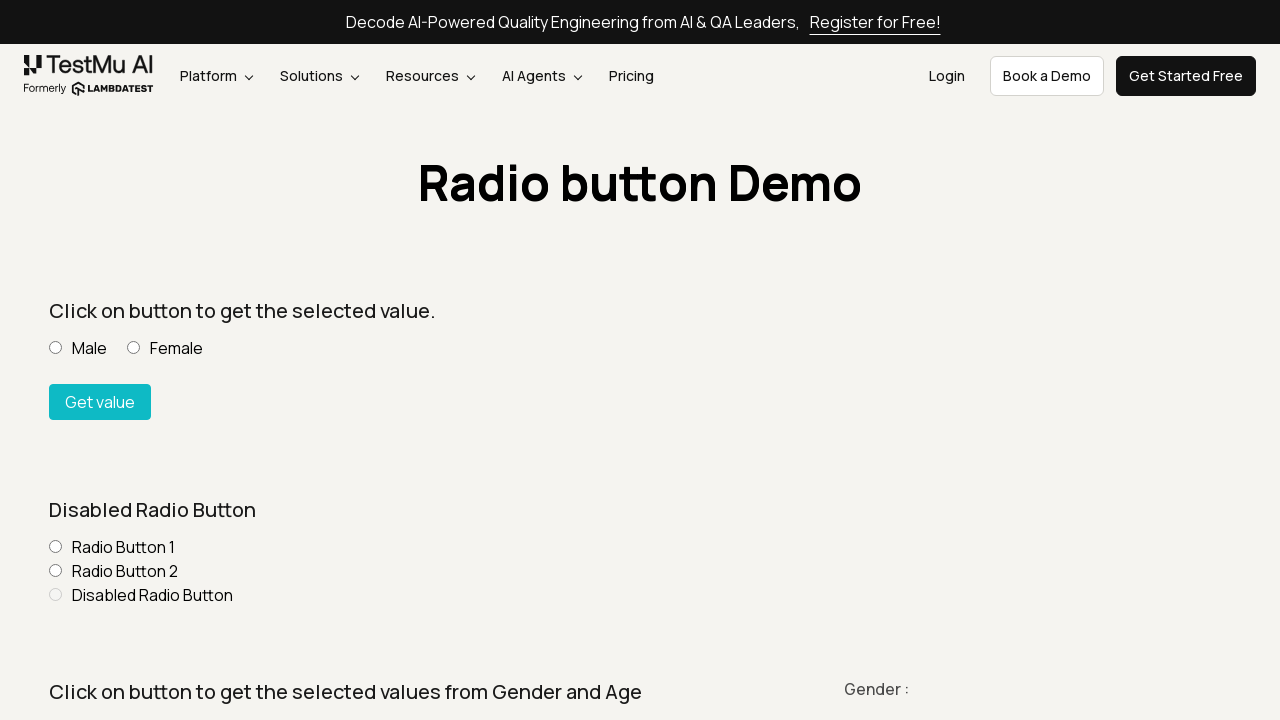

Selected 'Other' gender option at (230, 360) on input[value='Other']
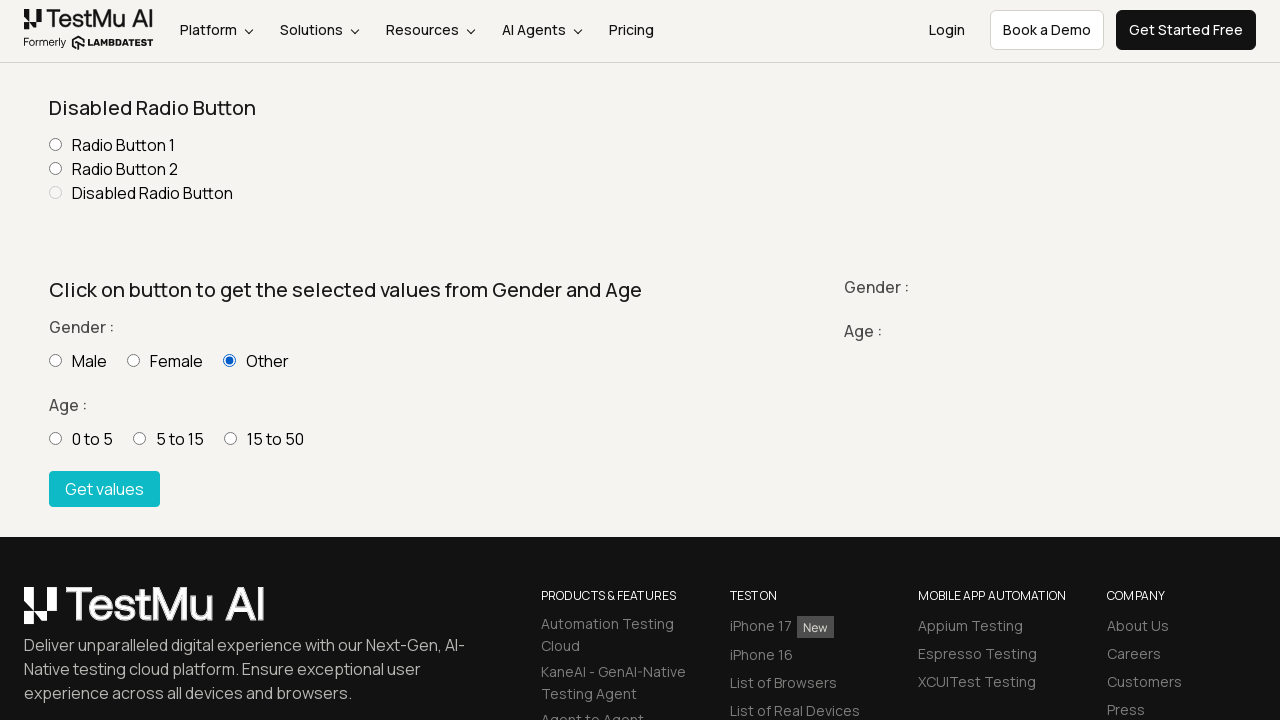

Selected '5 - 15' age group option at (140, 438) on input[value='5 - 15']
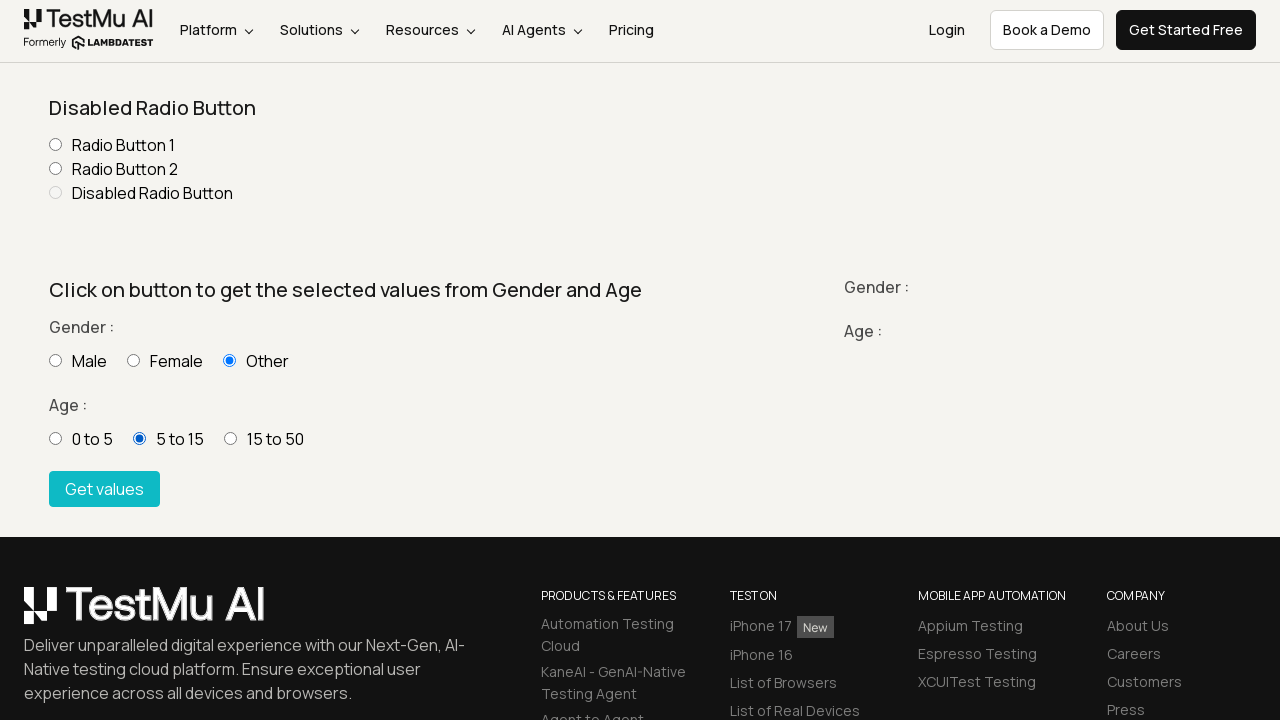

Clicked 'Get values' button to retrieve selected radio button values at (104, 489) on button:has-text('Get values')
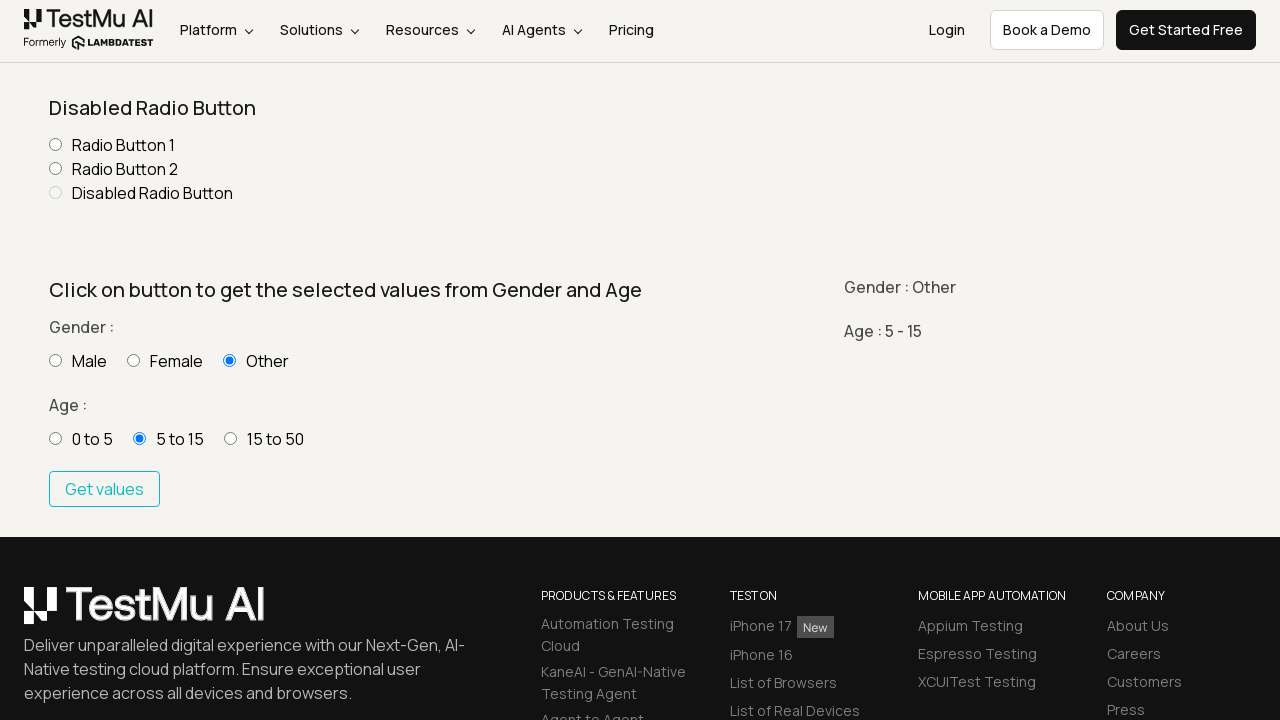

Waited for gender result to be displayed
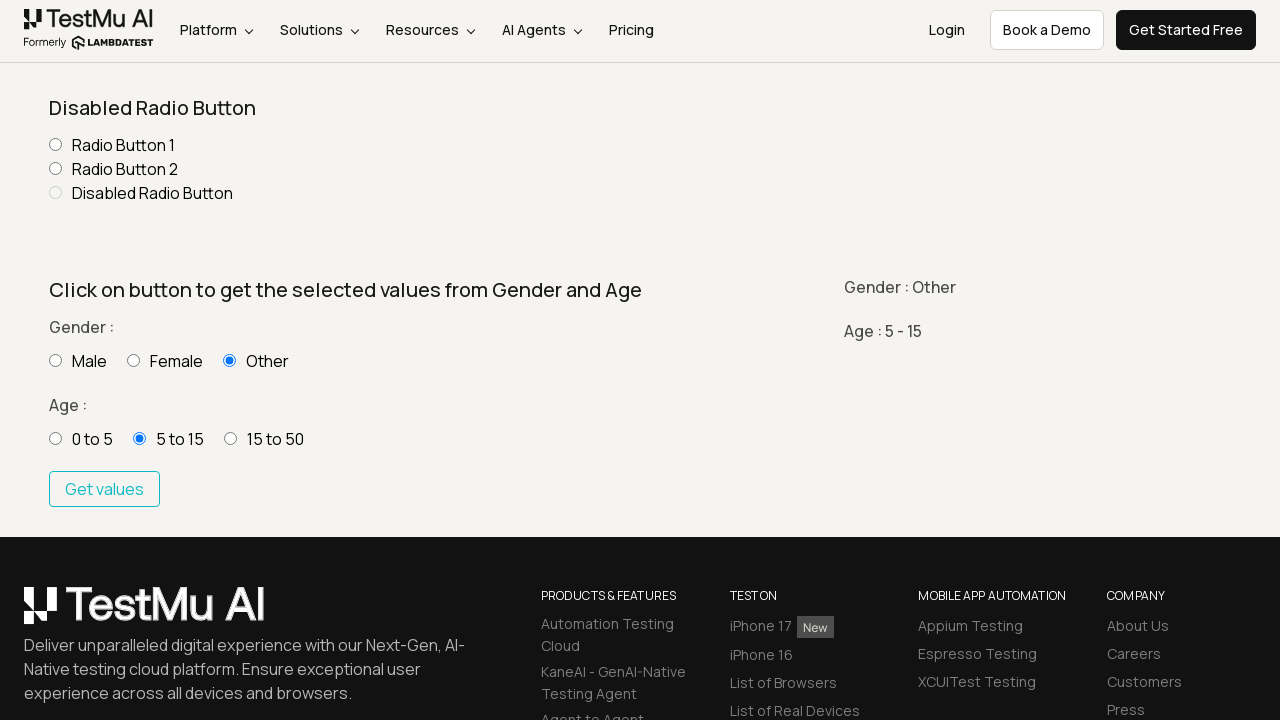

Waited for age group result to be displayed
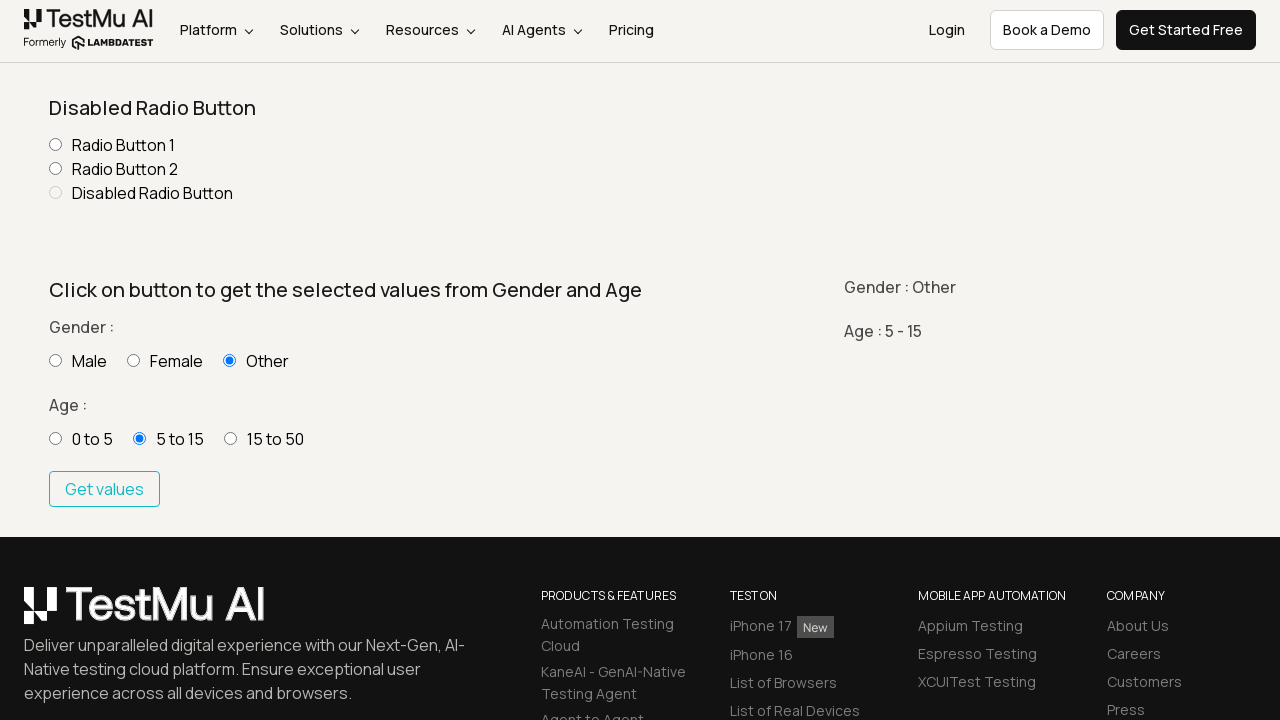

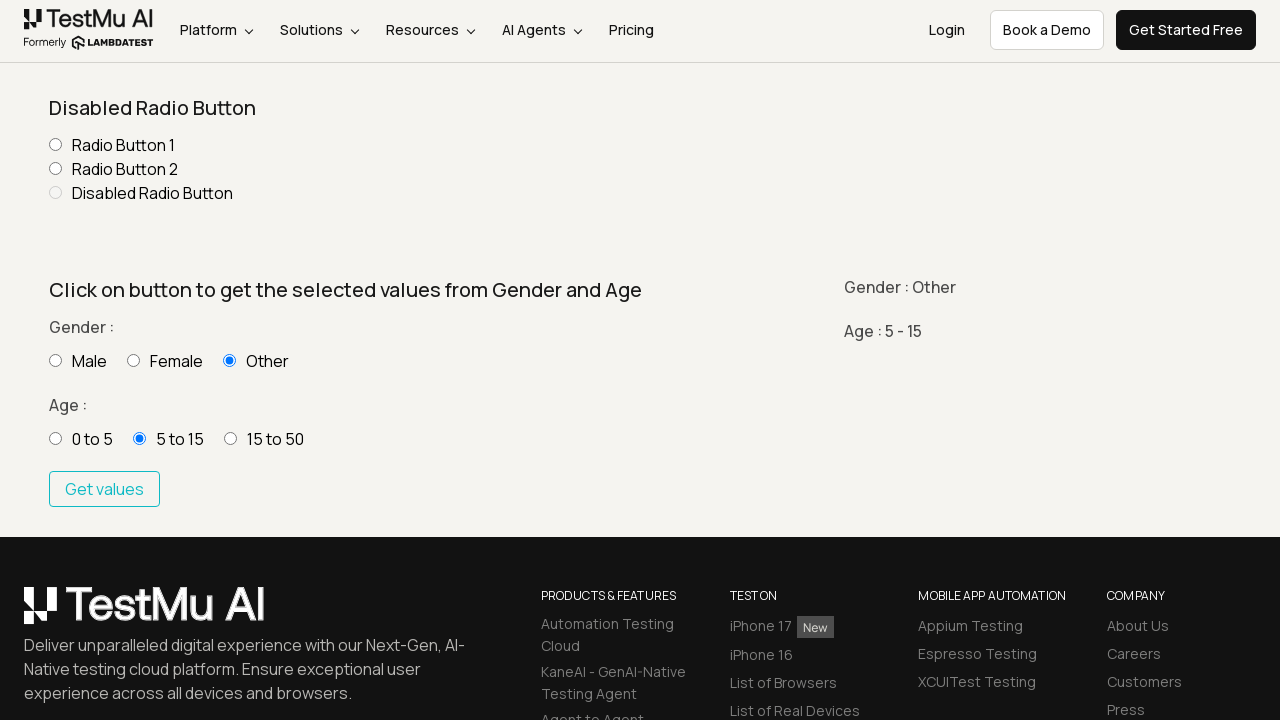